Tests jQuery UI custom dropdown by clicking the number dropdown and selecting the value "5" from the list.

Starting URL: https://jqueryui.com/resources/demos/selectmenu/default.html

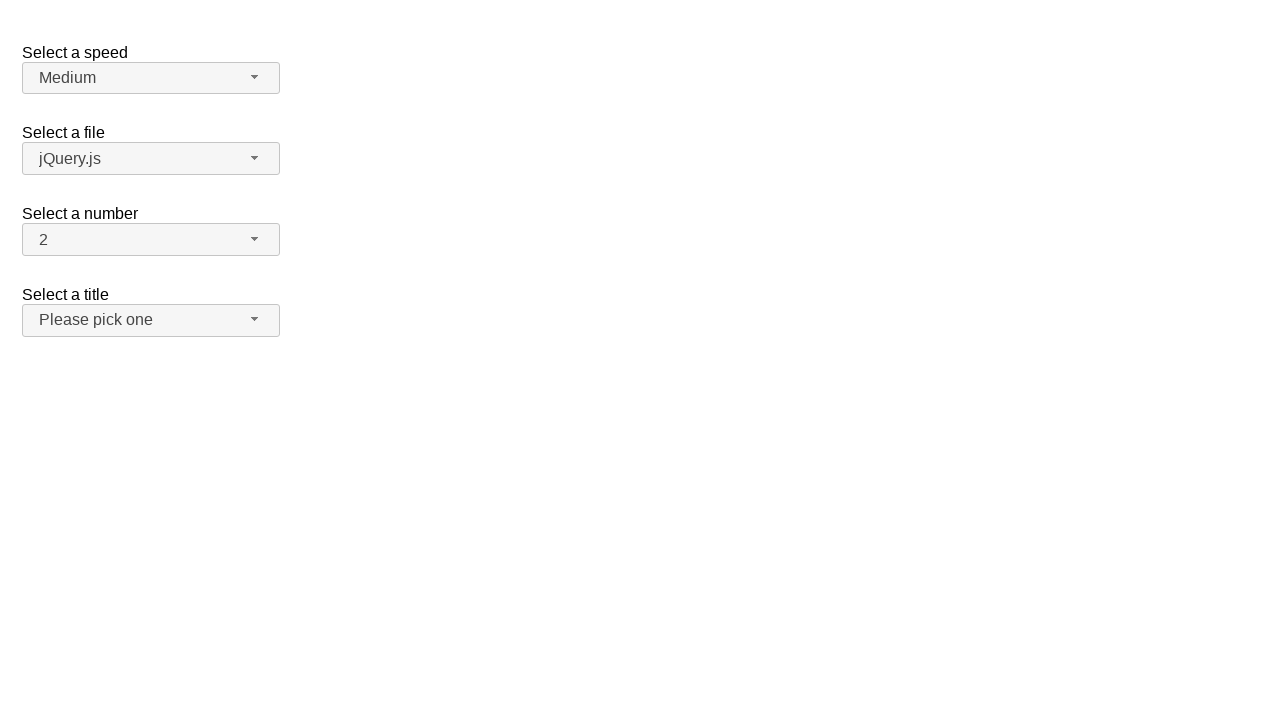

Navigated to jQuery UI selectmenu demo page
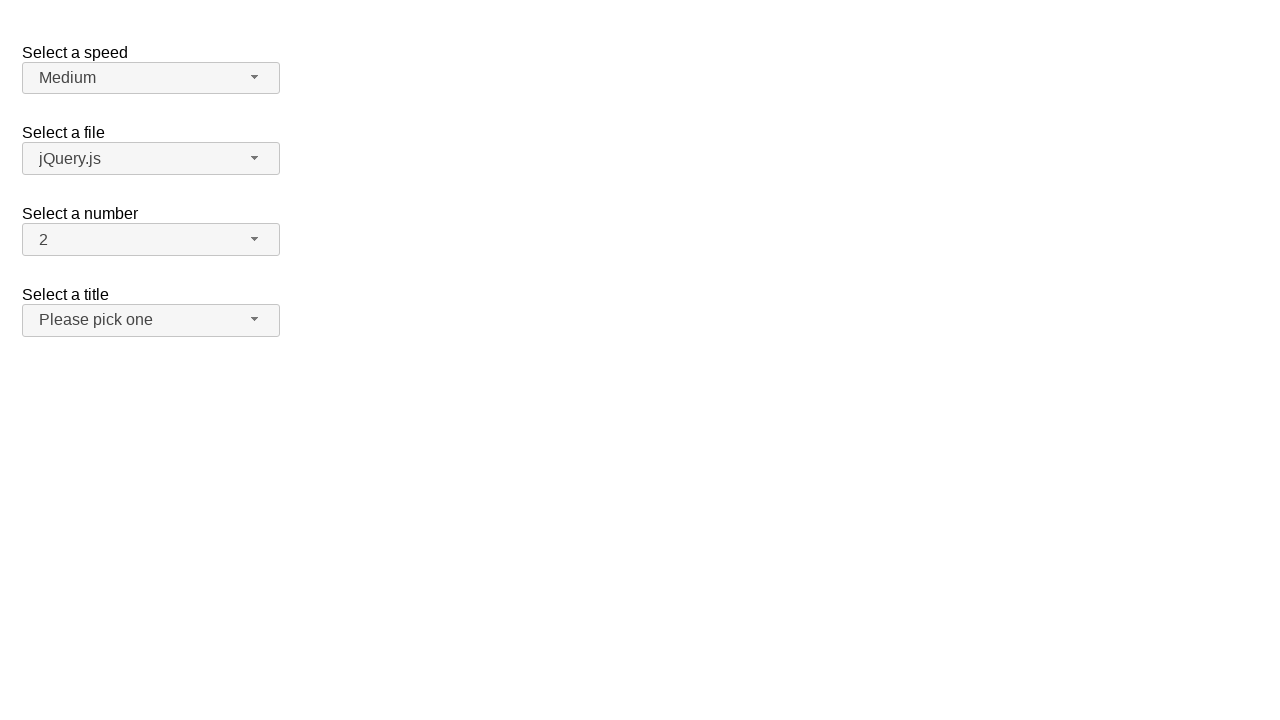

Clicked the number dropdown button at (151, 240) on #number-button
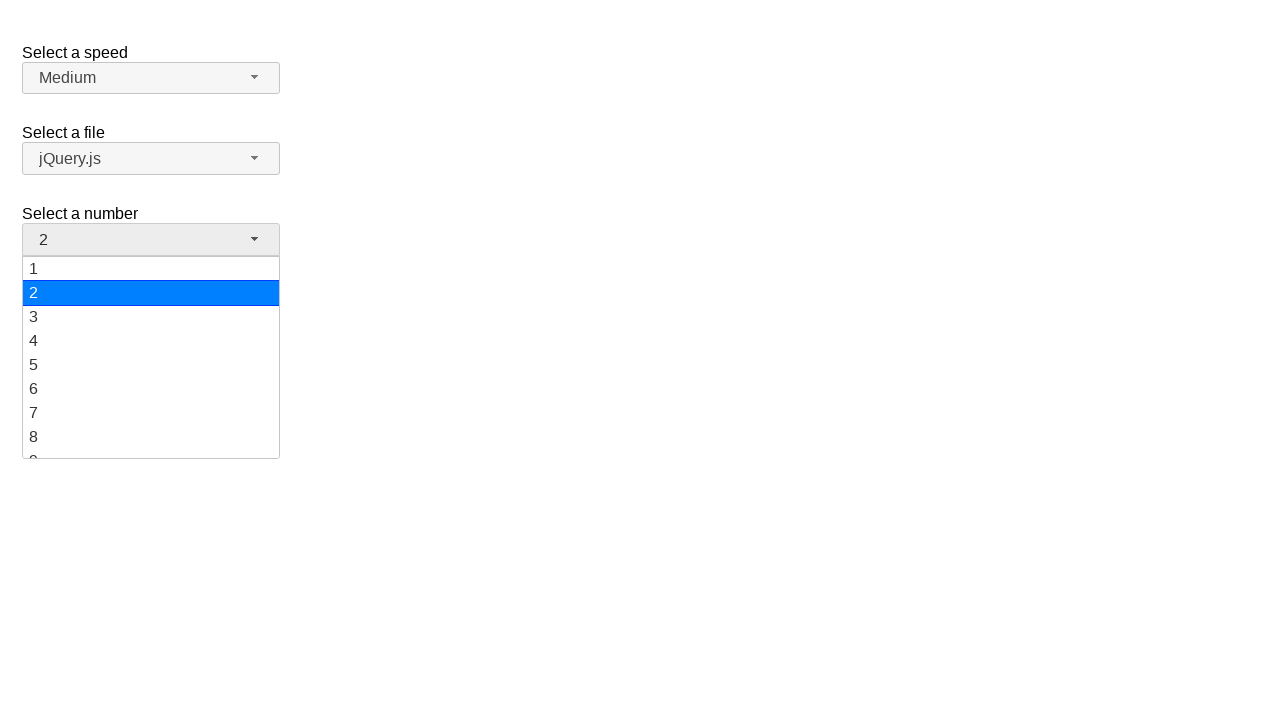

Dropdown menu options loaded and became visible
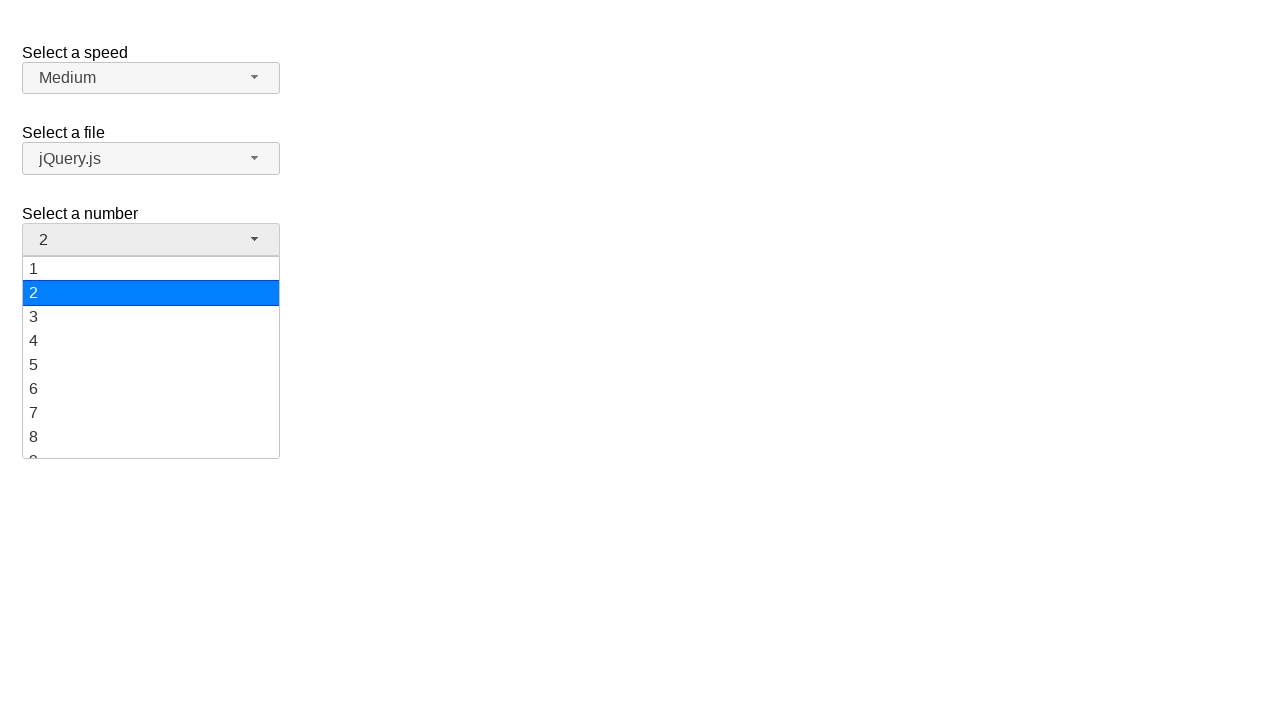

Selected value '5' from the dropdown menu at (151, 365) on xpath=//ul[@id='number-menu']//div[text()='5']
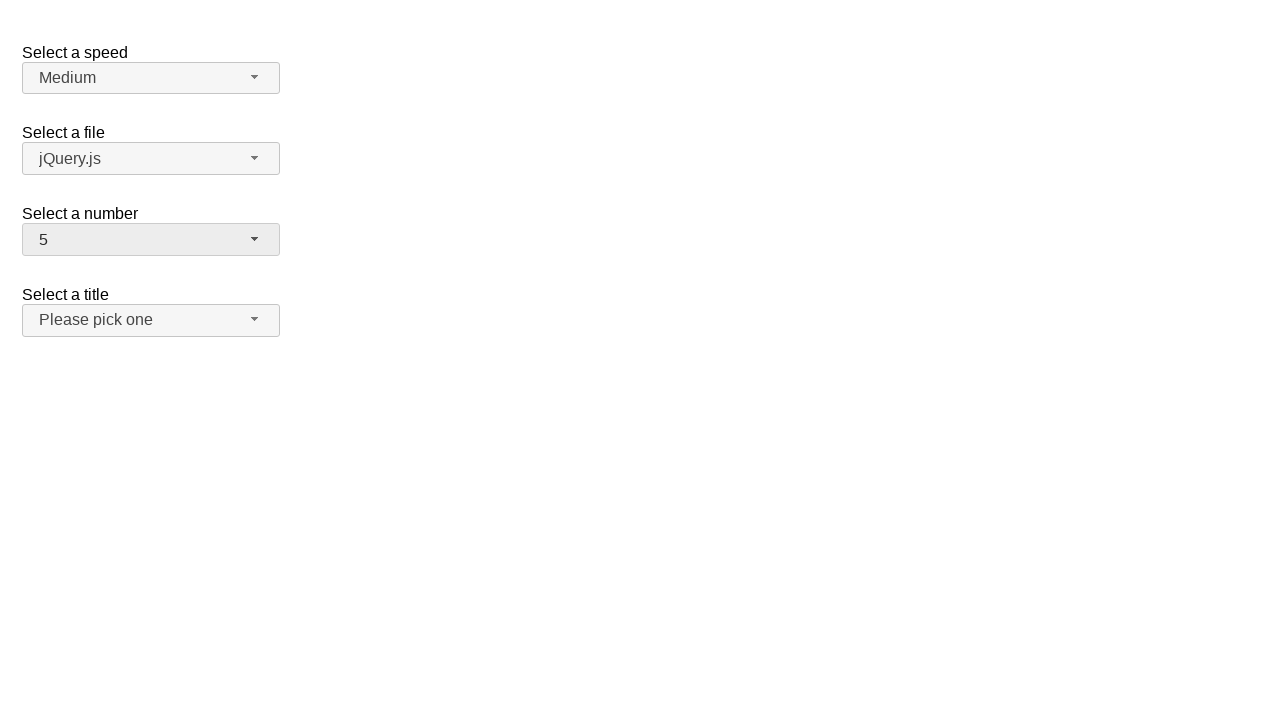

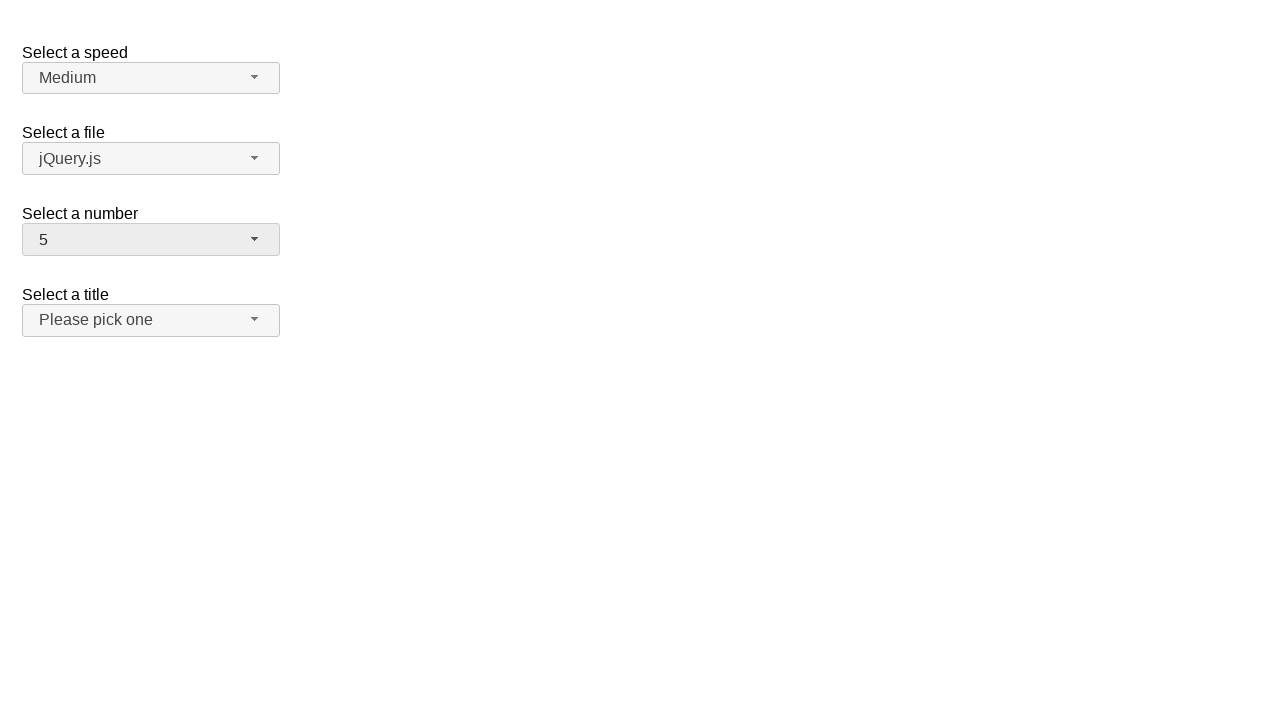